Tests filling out a Google Form by entering a year value into a text input field

Starting URL: https://forms.gle/TNNBtfCdgkpWCZA16

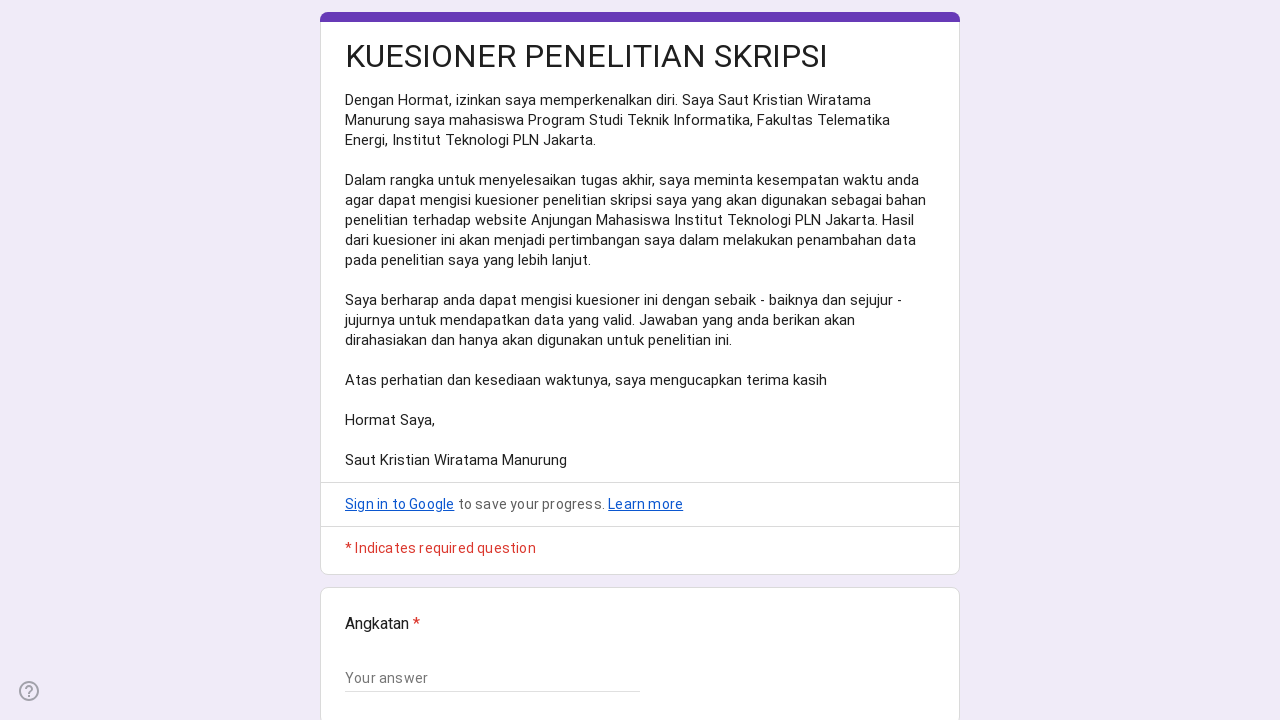

Google Form loaded and year input field is visible
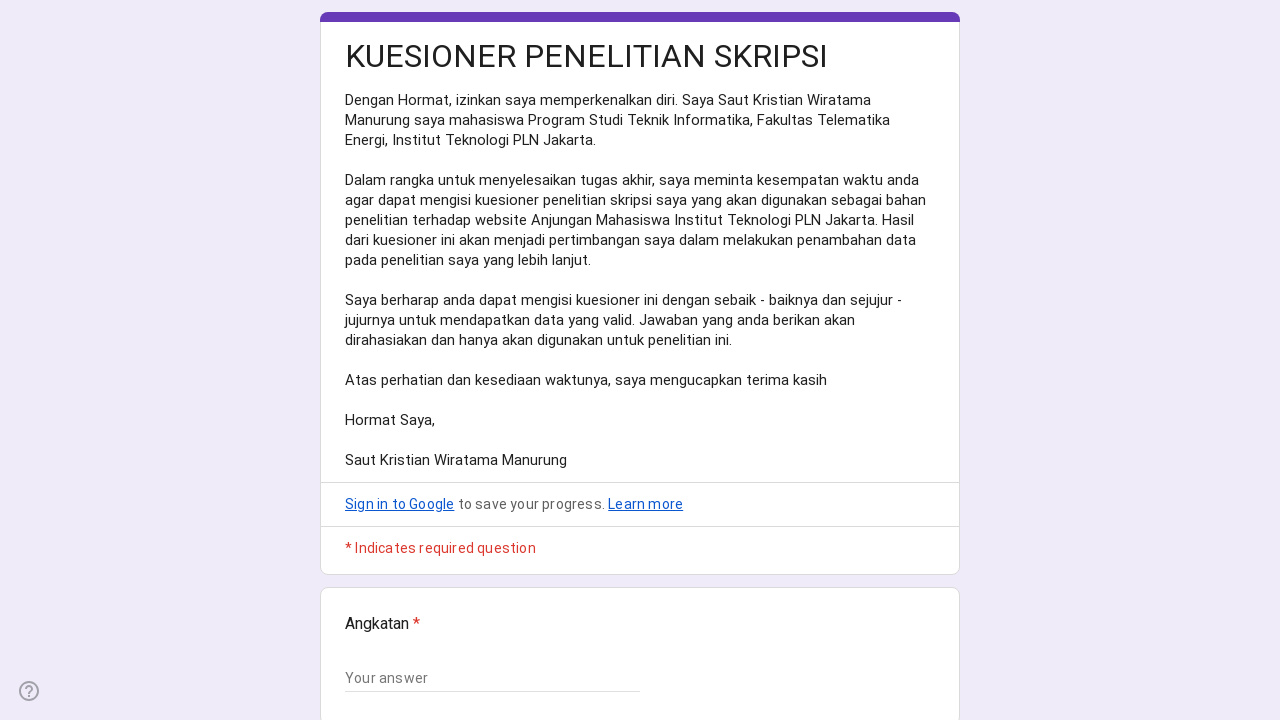

Filled year field with '2019' on .AgroKb .zHQkBf
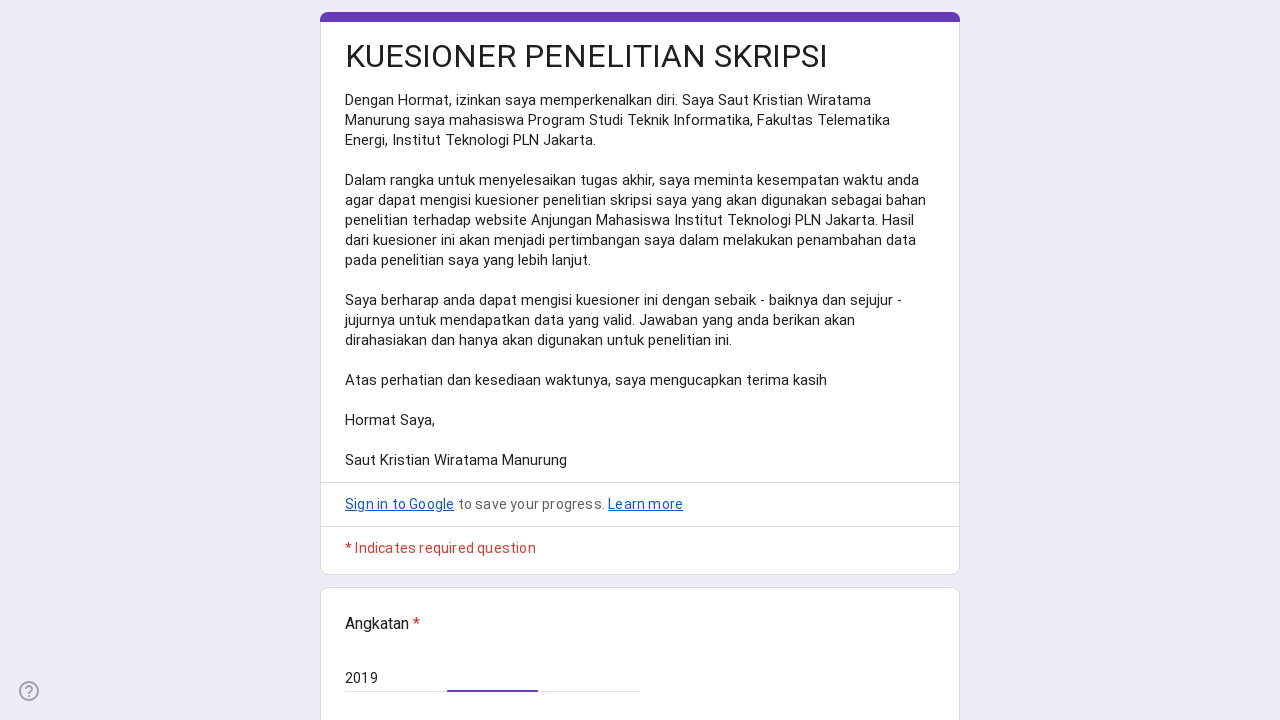

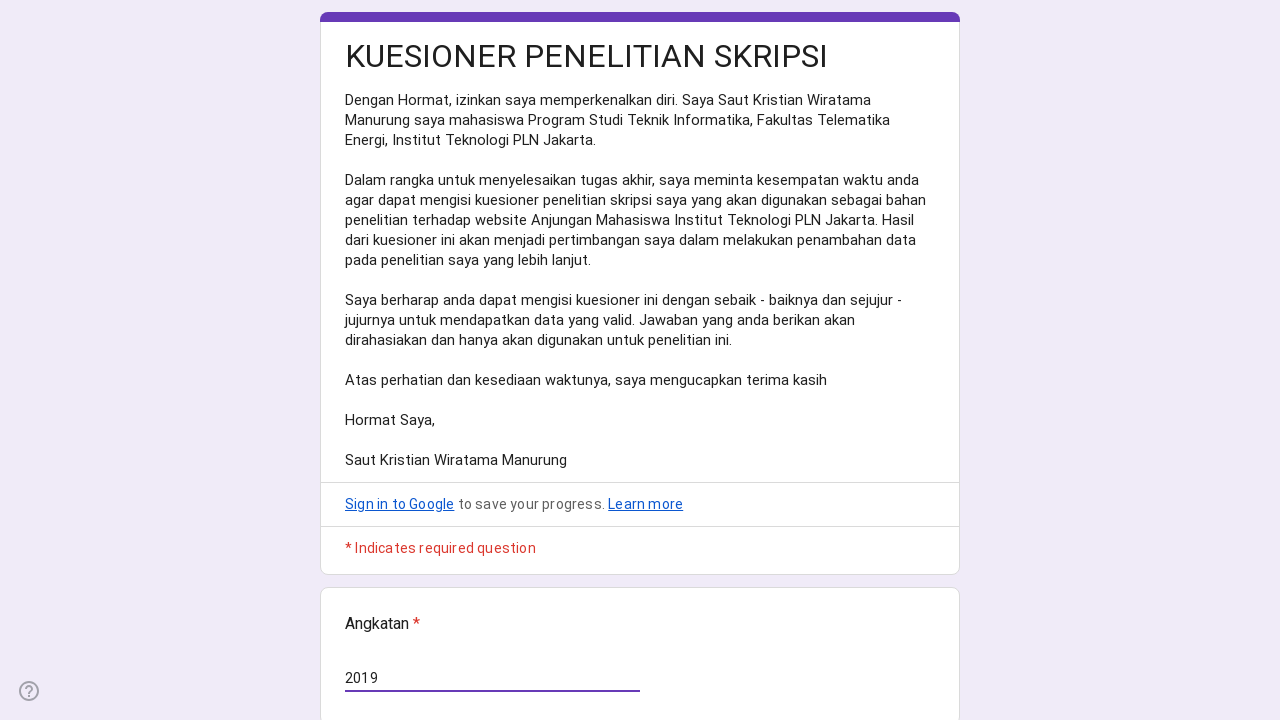